Tests the e-commerce product viewing and cart functionality by viewing a product detail page, increasing quantity, adding to cart, and verifying the product appears in the cart with the correct quantity

Starting URL: http://automationexercise.com

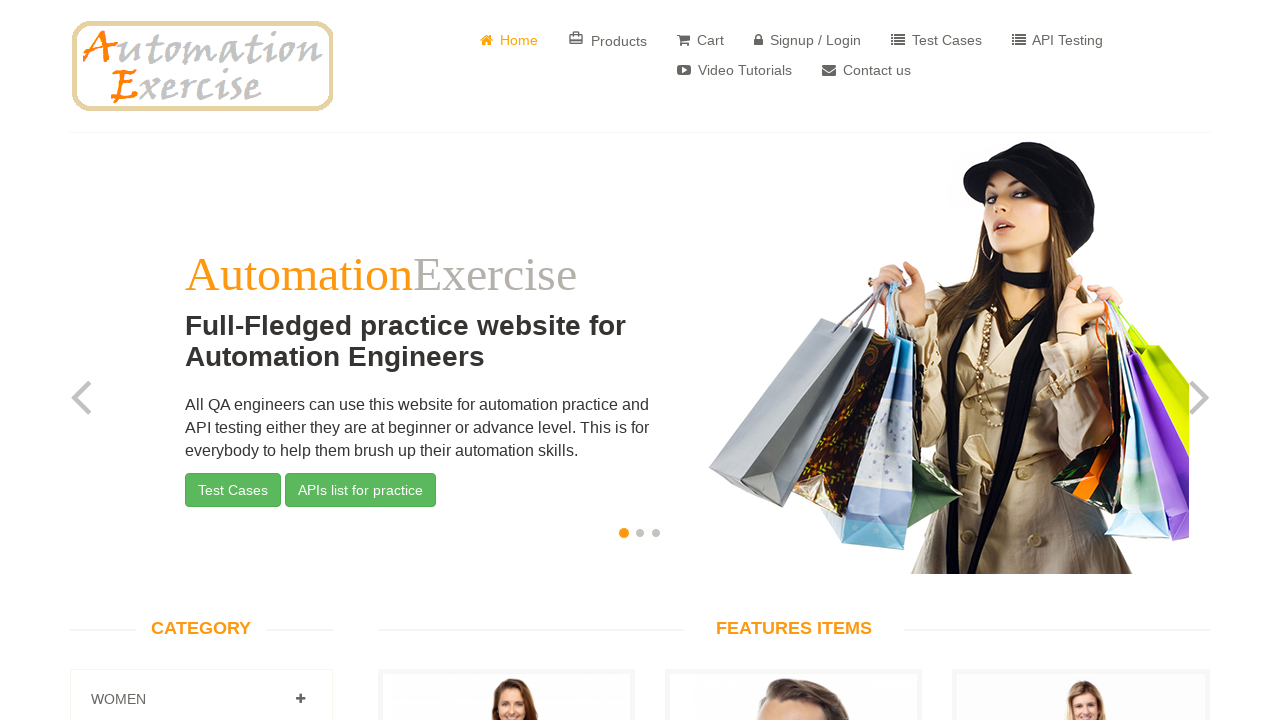

Home page loaded - shop menu is visible
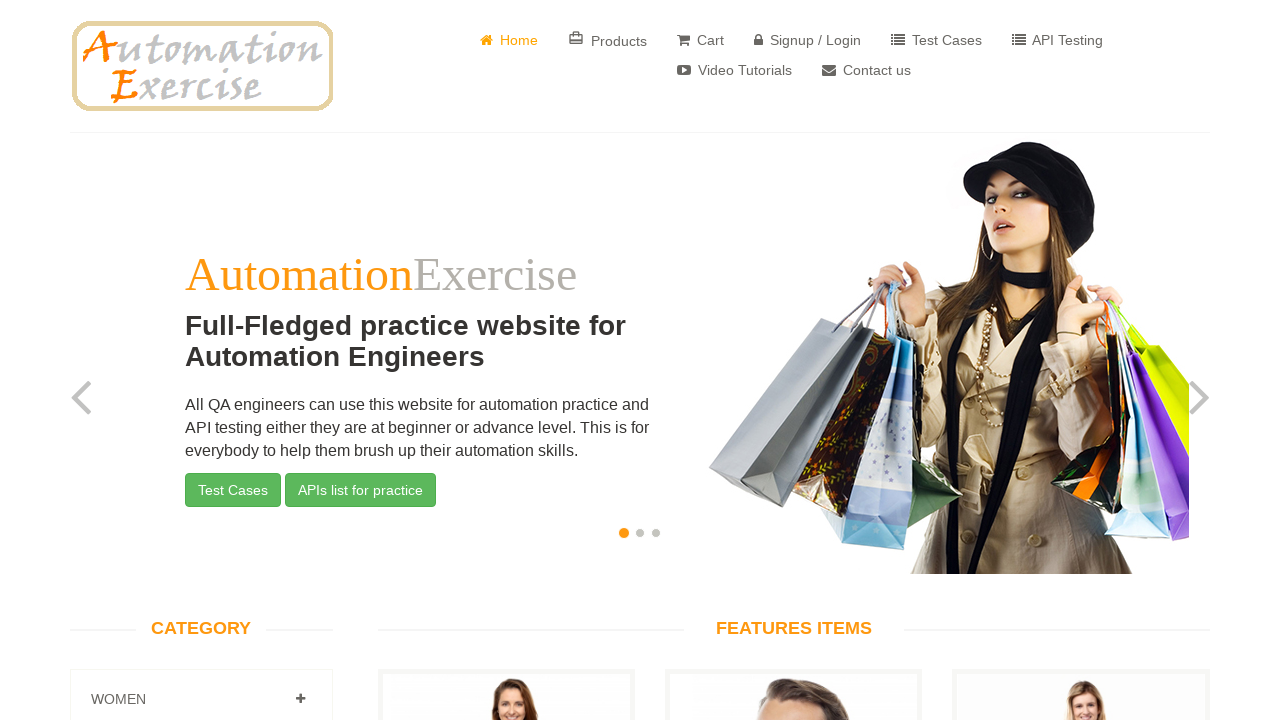

Scrolled down to view products
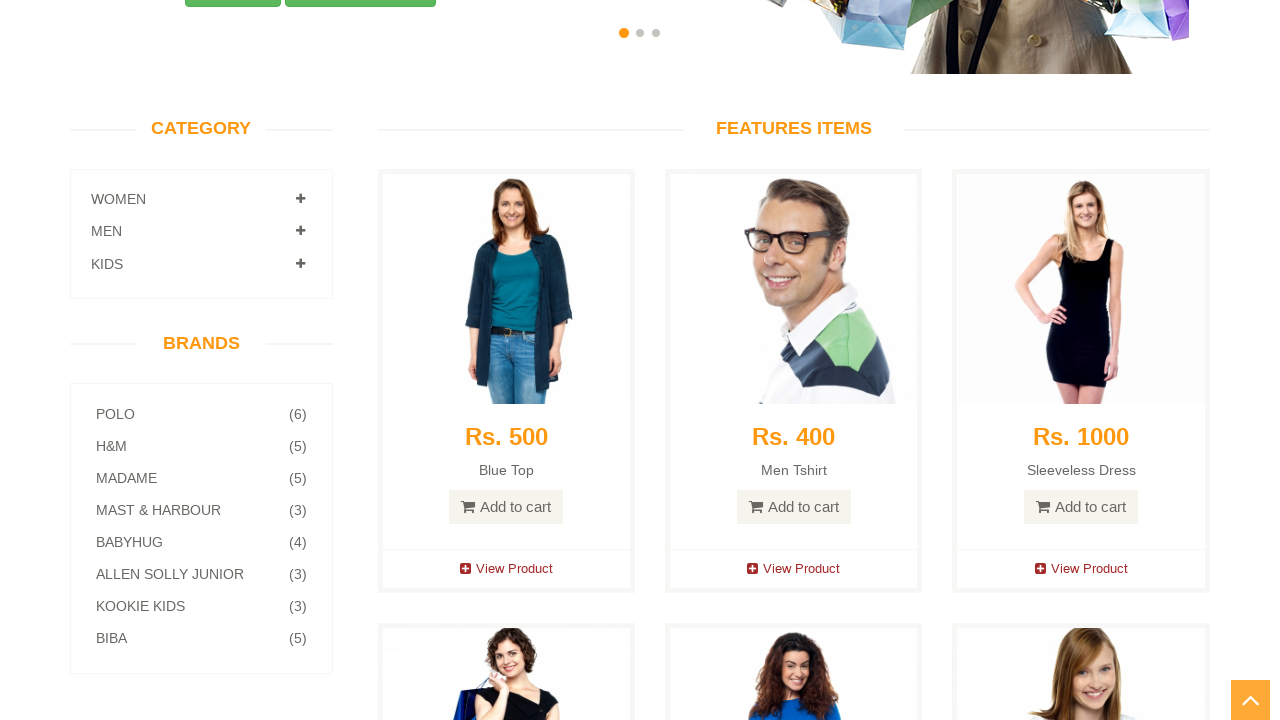

Clicked 'View Product' for product 2 at (794, 569) on a[href='/product_details/2']
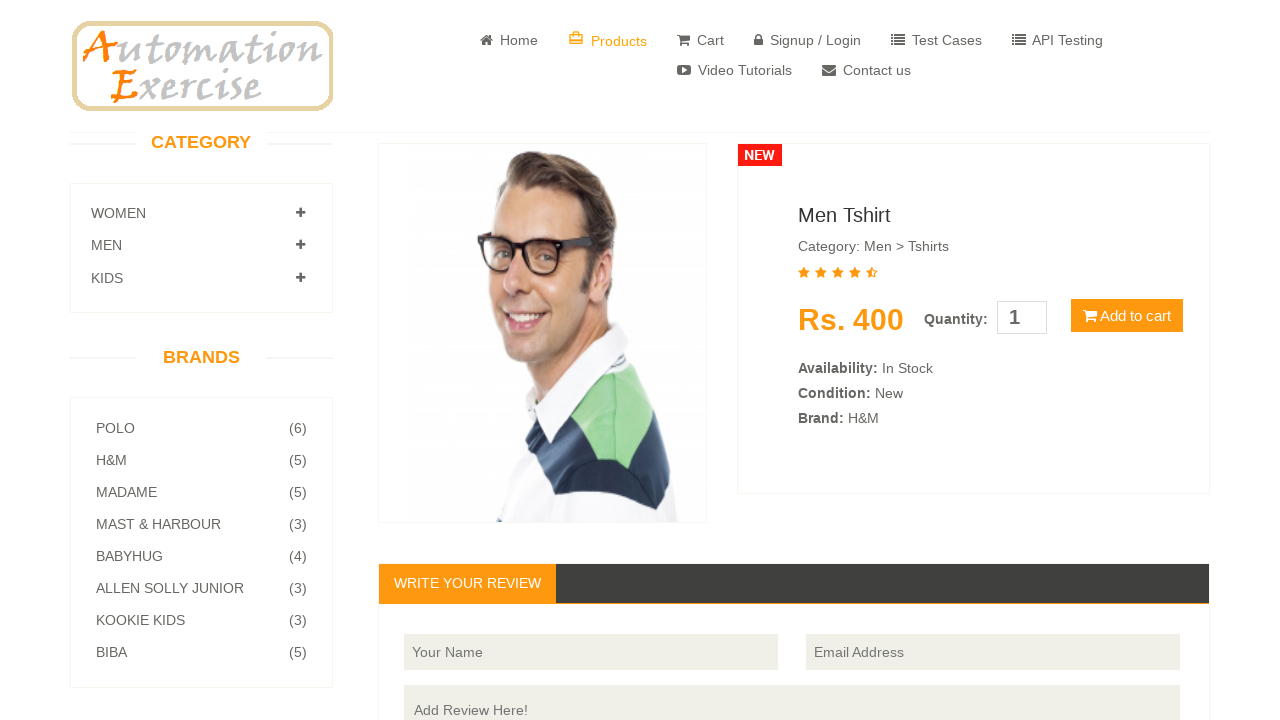

Product details page loaded successfully
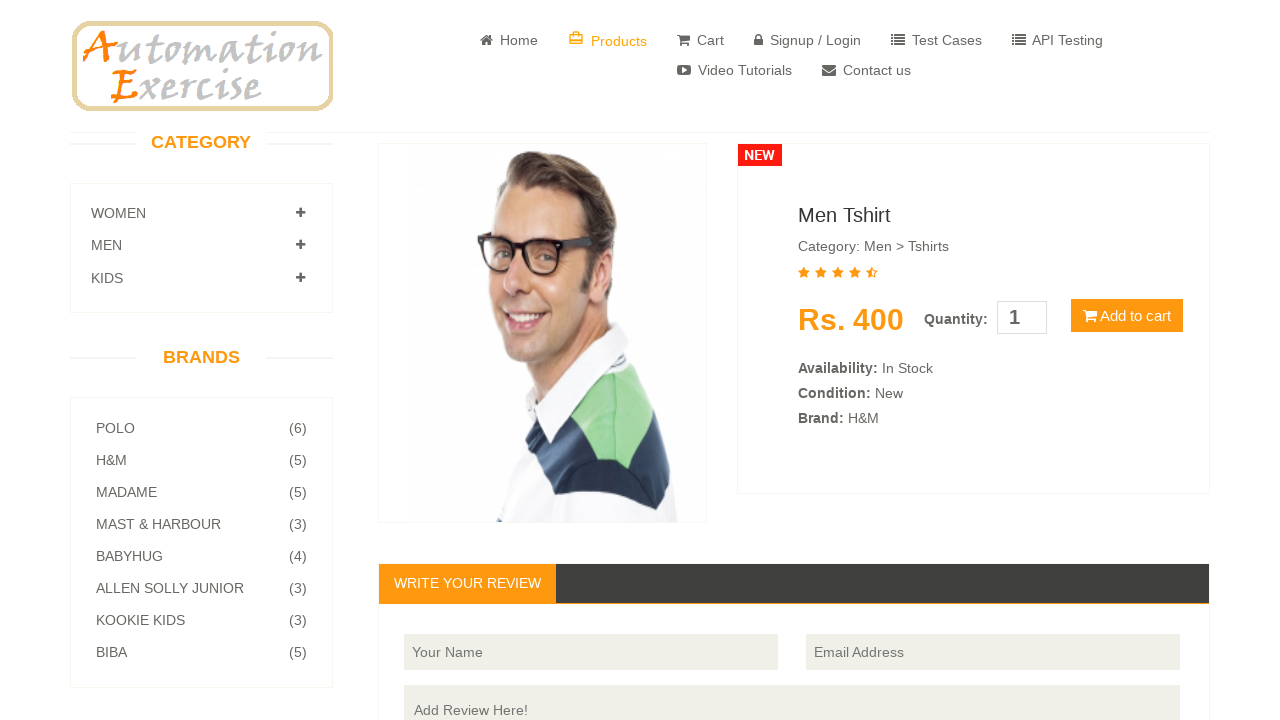

Cleared quantity field on #quantity
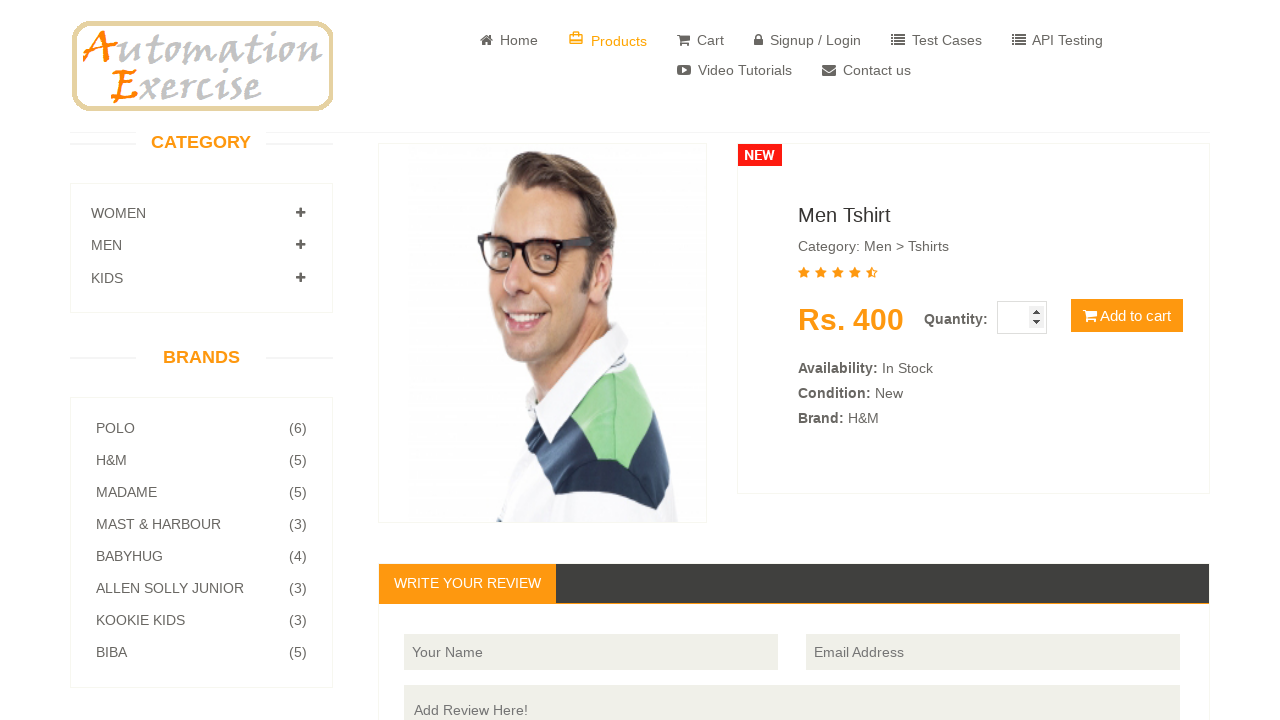

Set quantity to 4 on #quantity
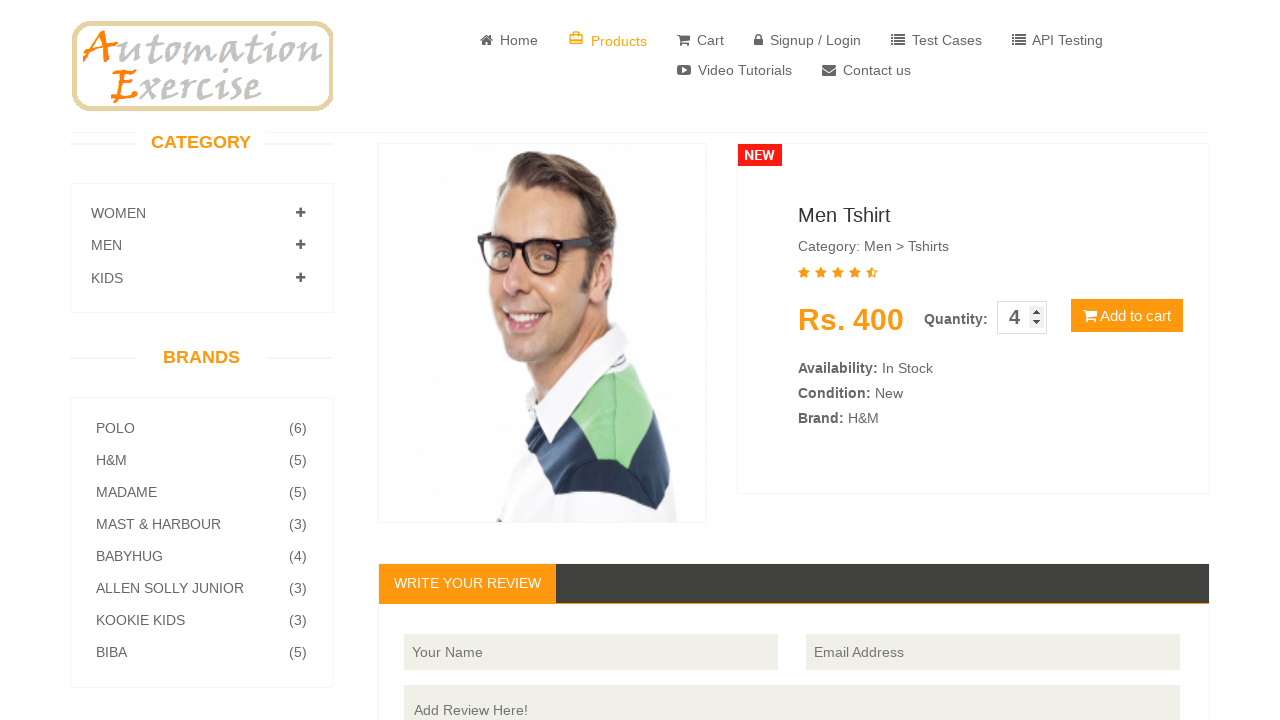

Clicked 'Add to cart' button at (1127, 316) on .btn.btn-default.cart
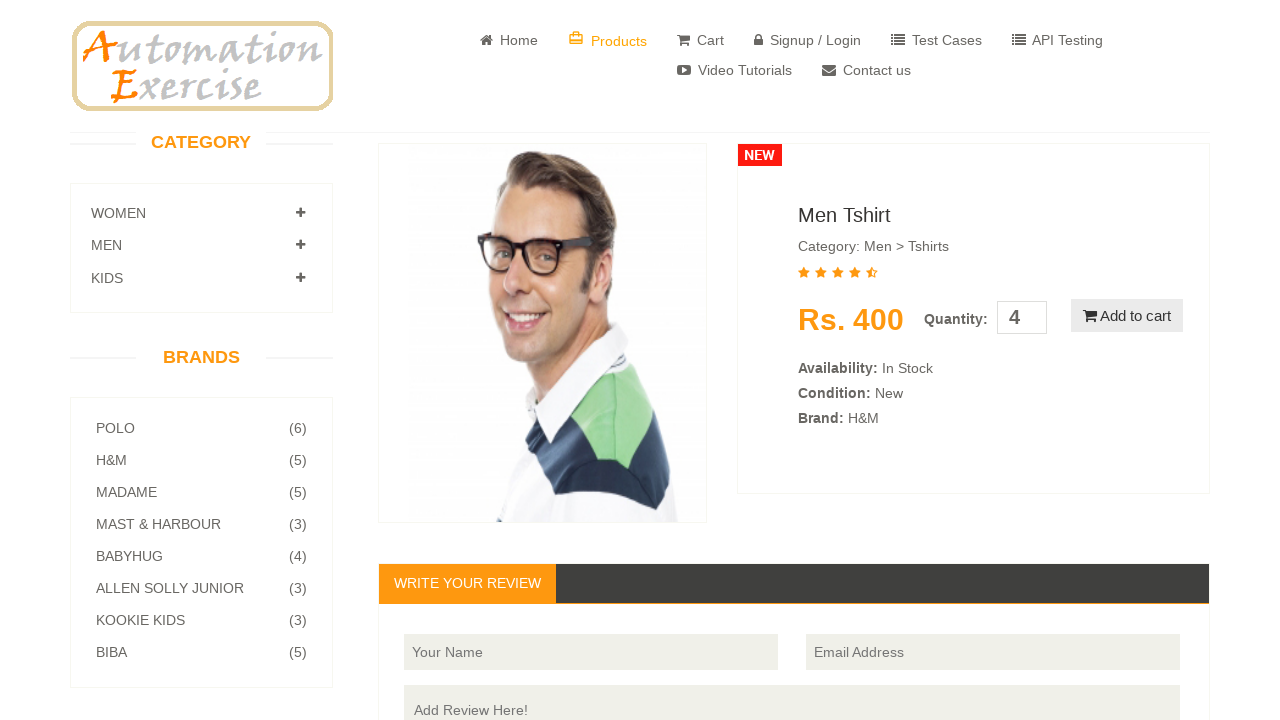

Clicked 'View Cart' button in modal at (640, 242) on text='View Cart'
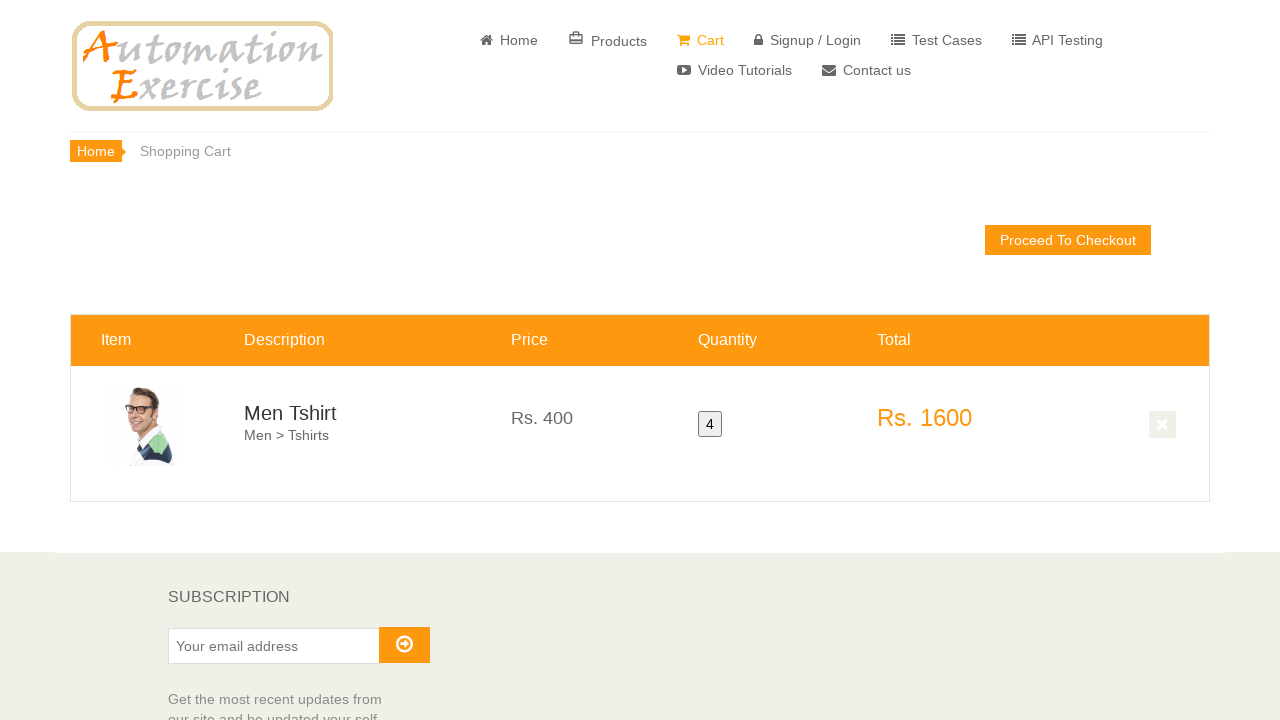

Product verified in cart with correct quantity of 4
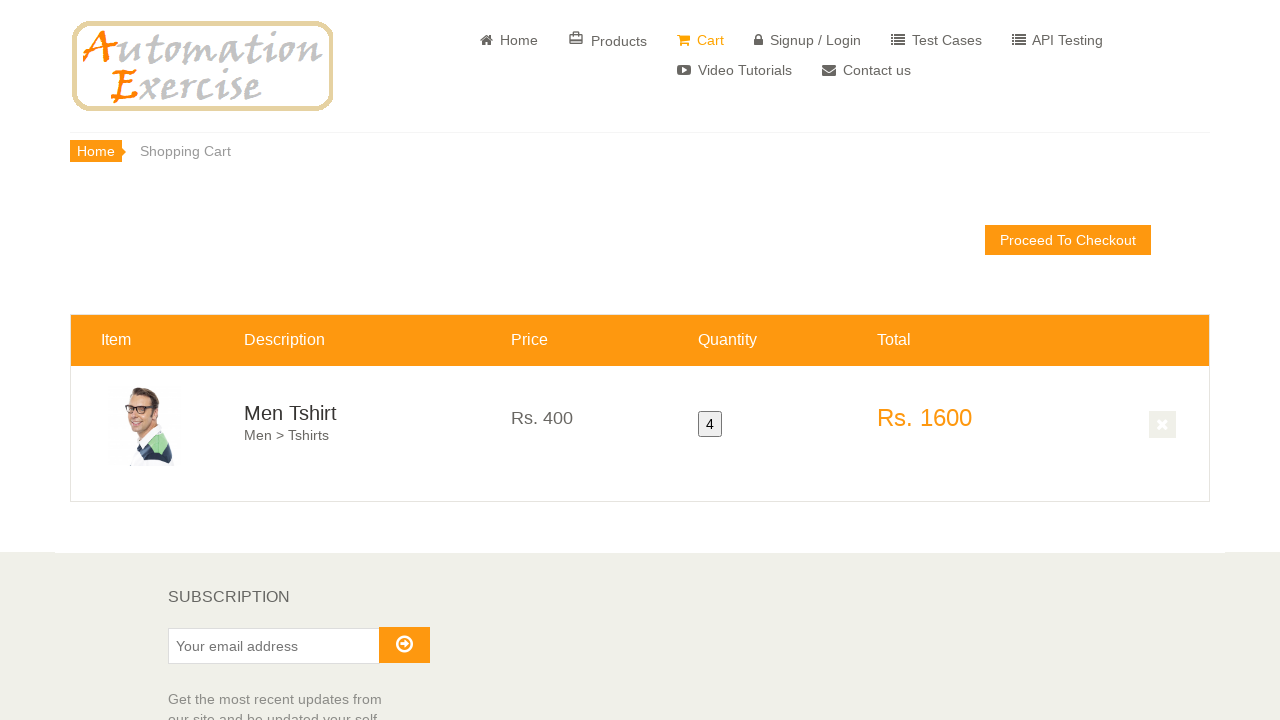

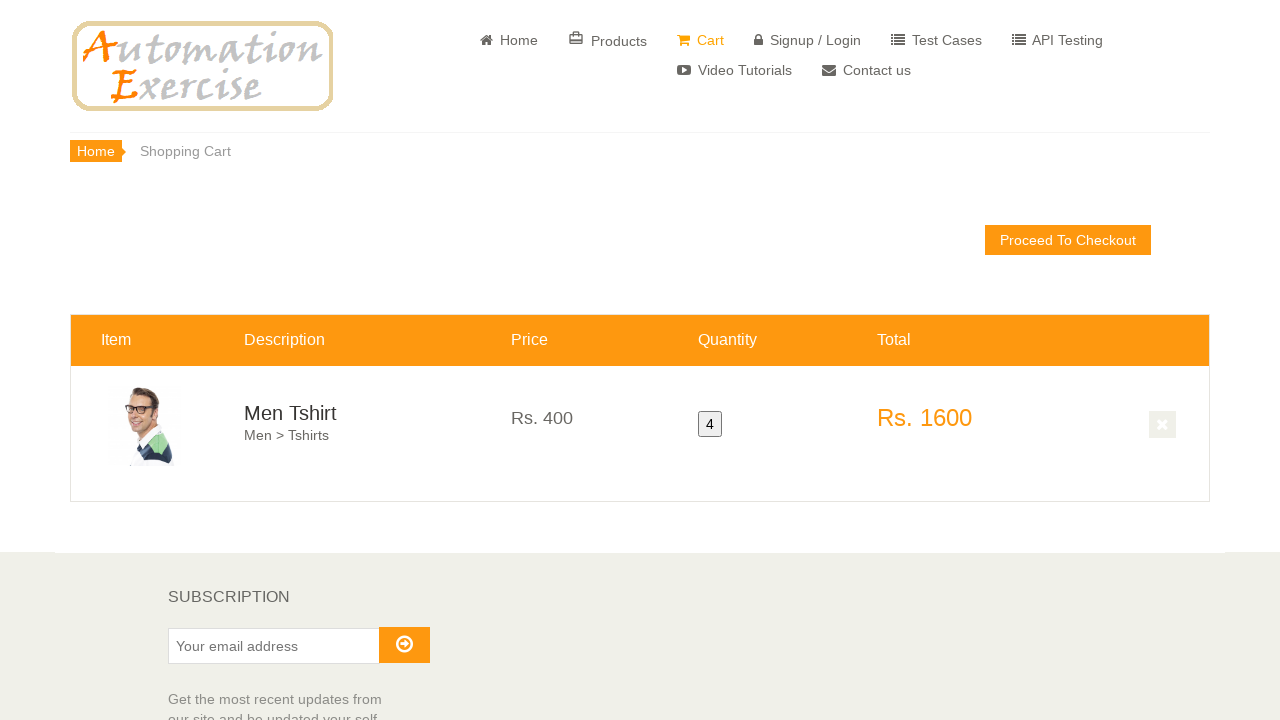